Tests hover functionality by hovering over an image element and verifying the caption text appears

Starting URL: https://the-internet.herokuapp.com/hovers

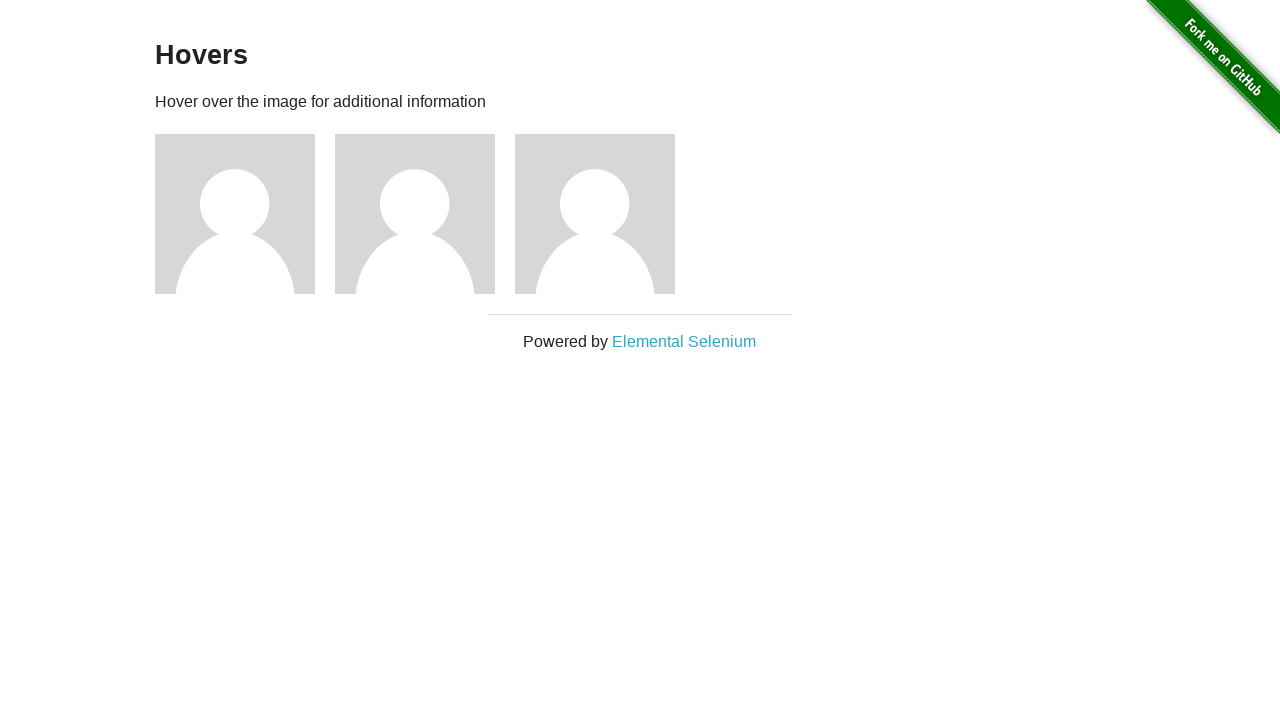

Located the first figure/image element
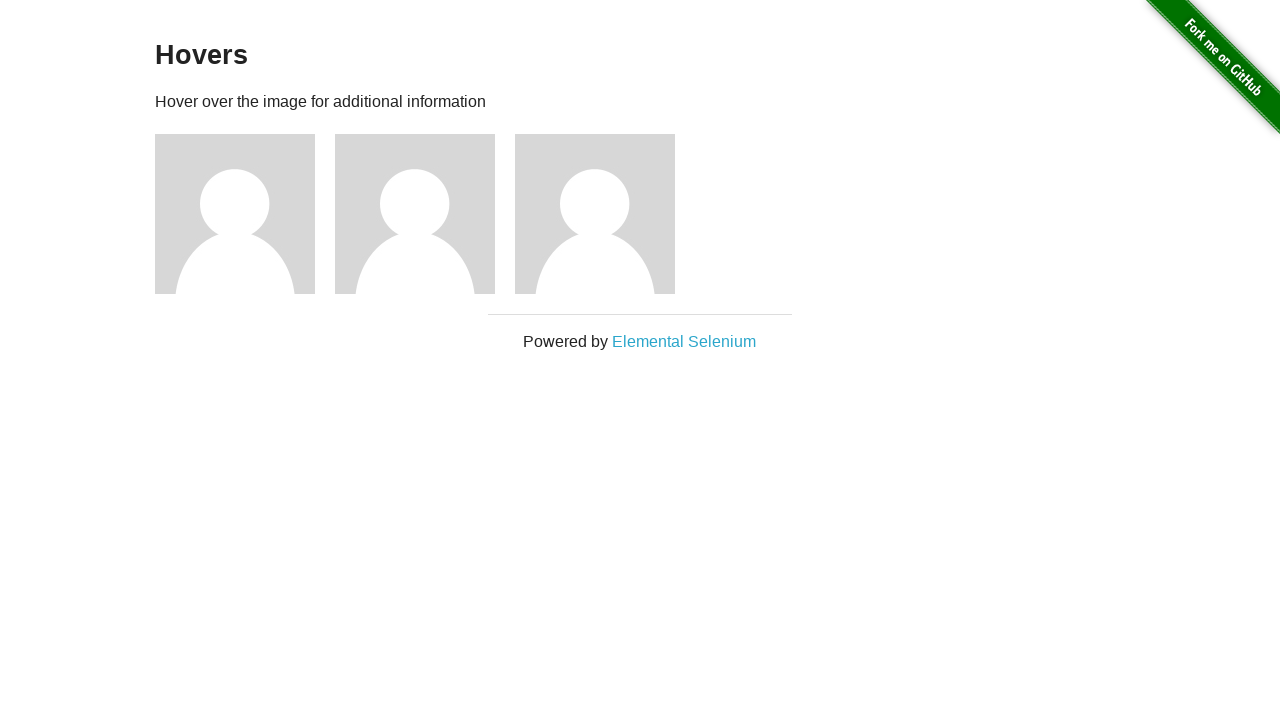

Hovered over the image element at (245, 214) on .figure >> nth=0
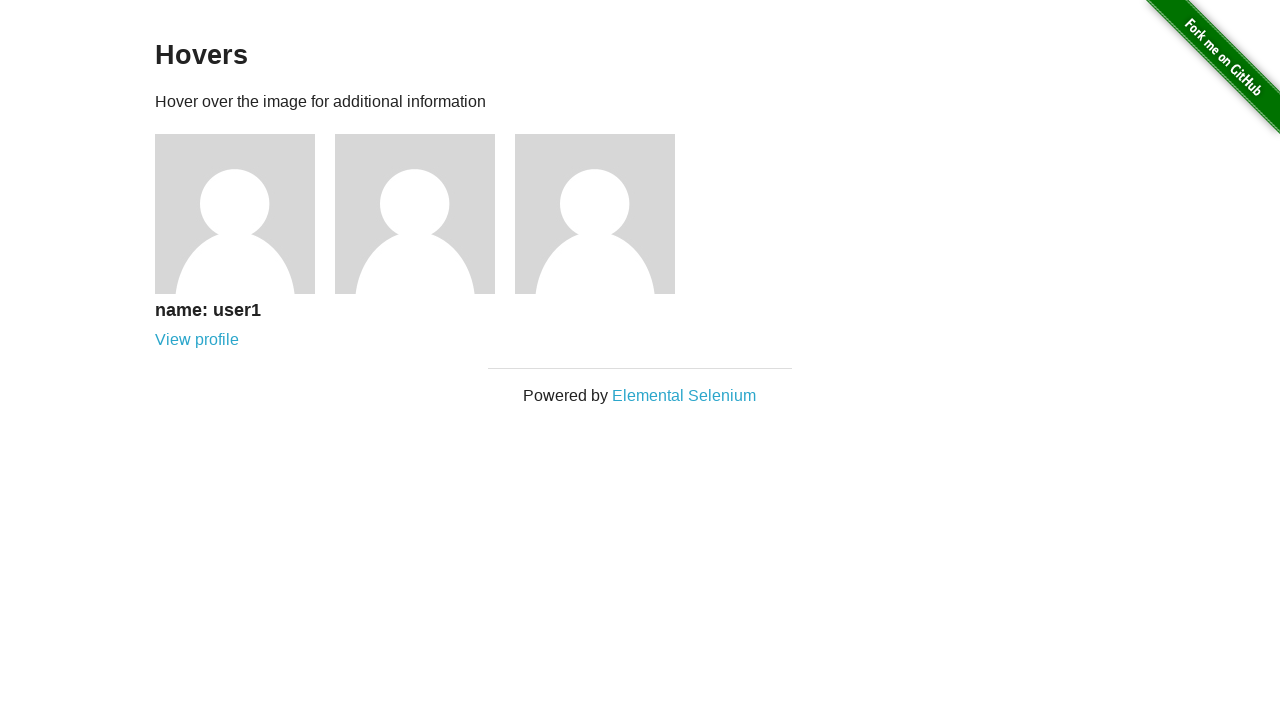

Located the caption heading element
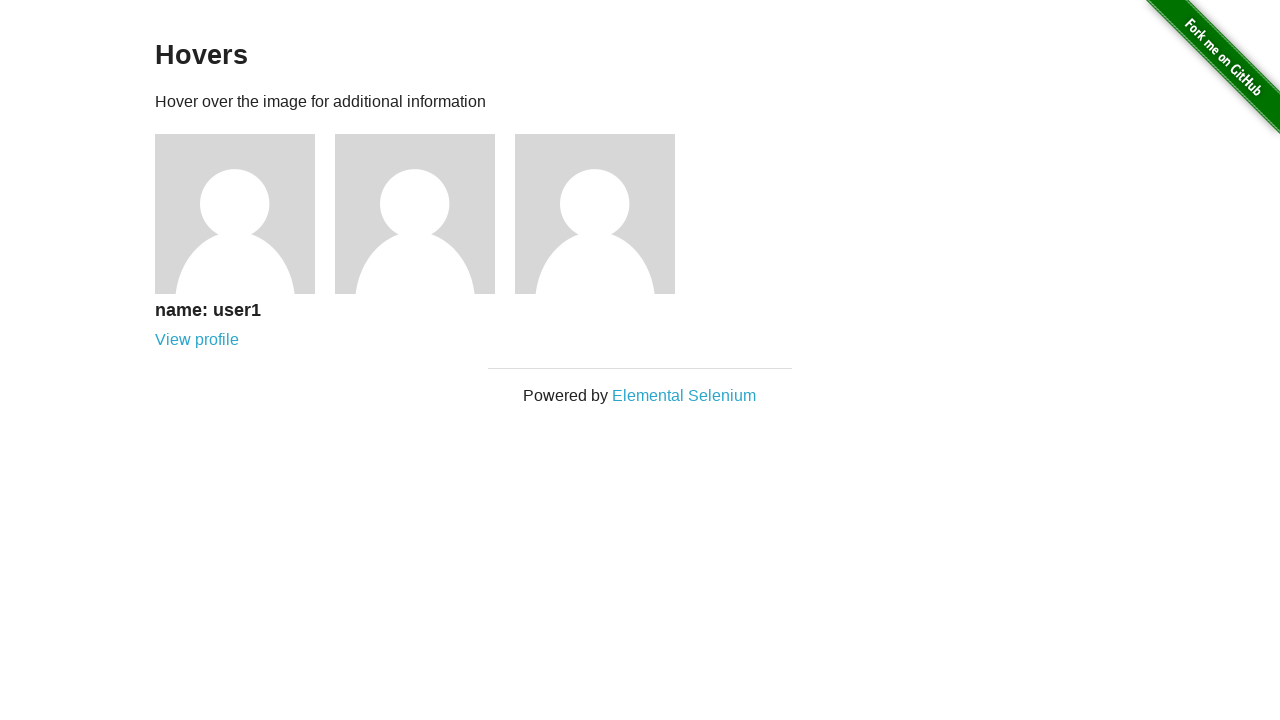

Caption text appeared after hover
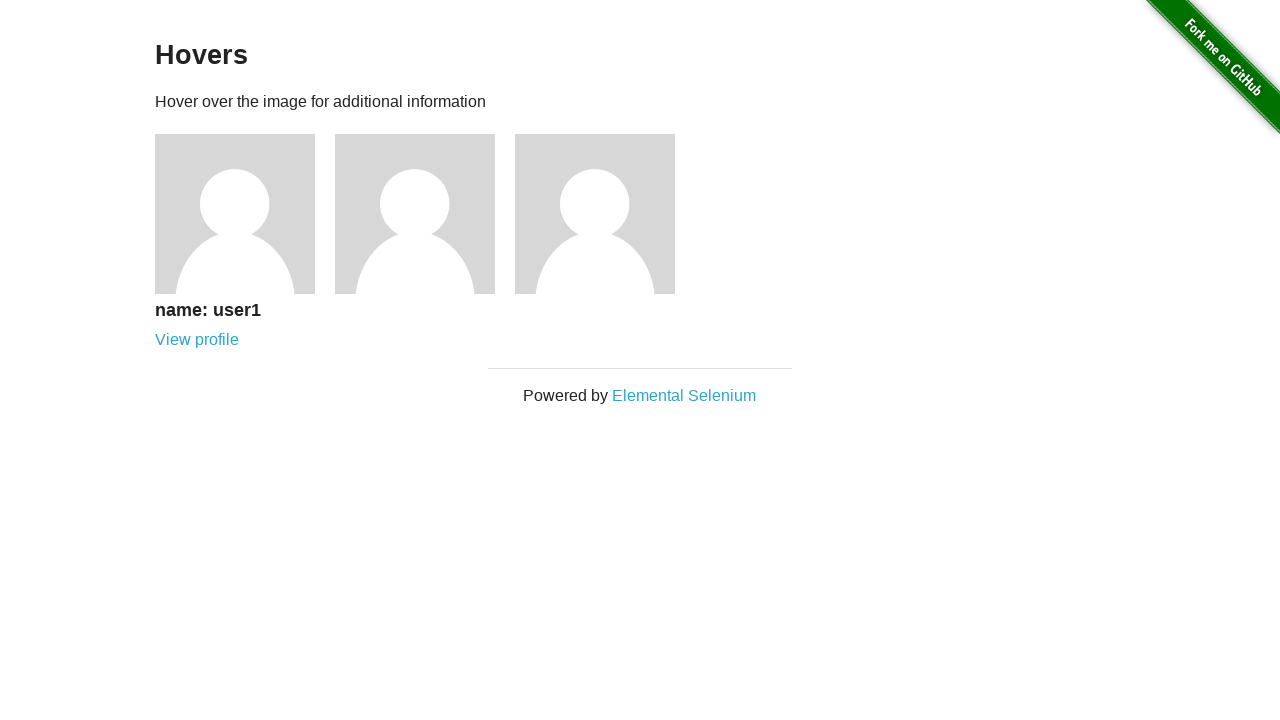

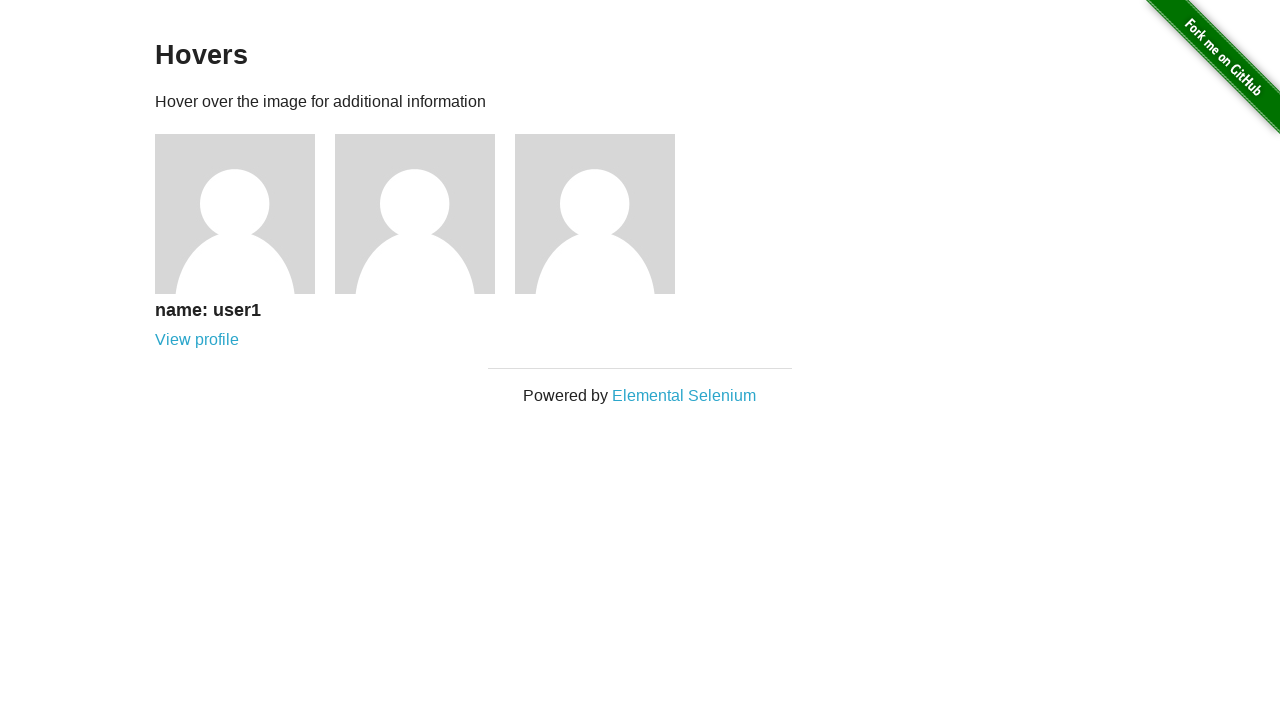